Tests entering text into a JavaScript prompt dialog and accepting it

Starting URL: https://automationfc.github.io/basic-form/index.html

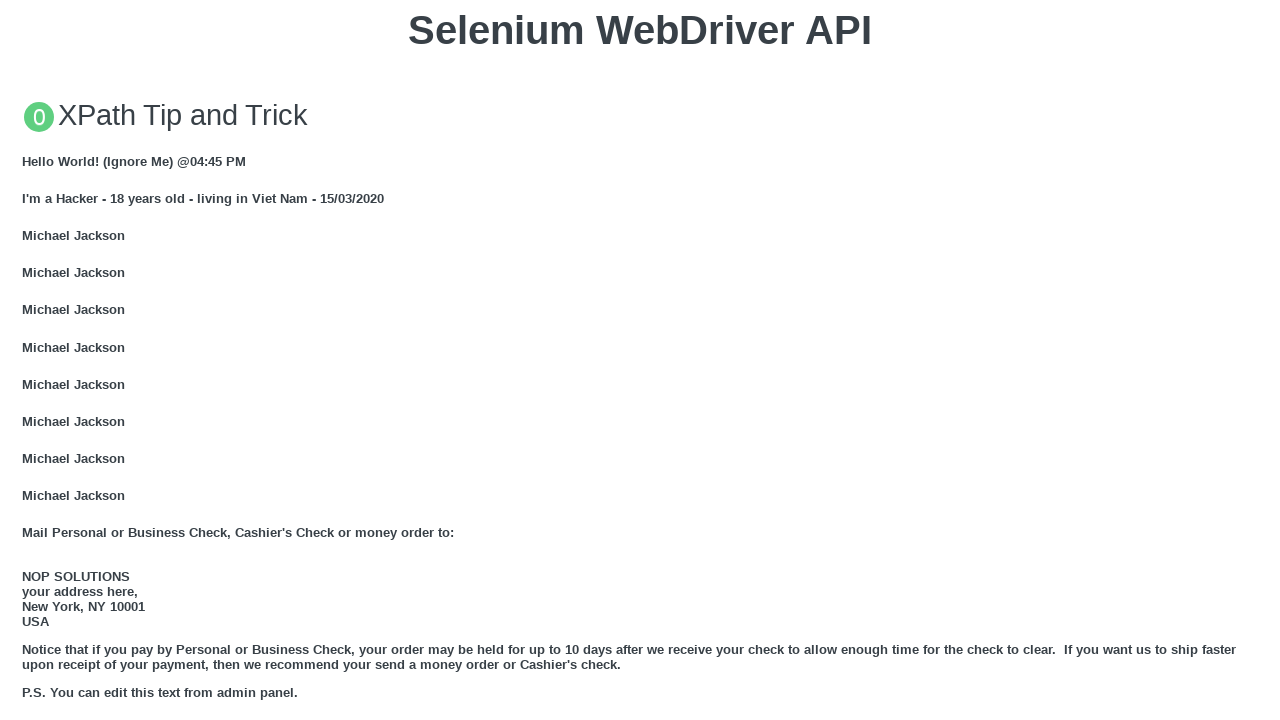

Set up dialog handler to accept prompt with text 'Selenium Webdriver'
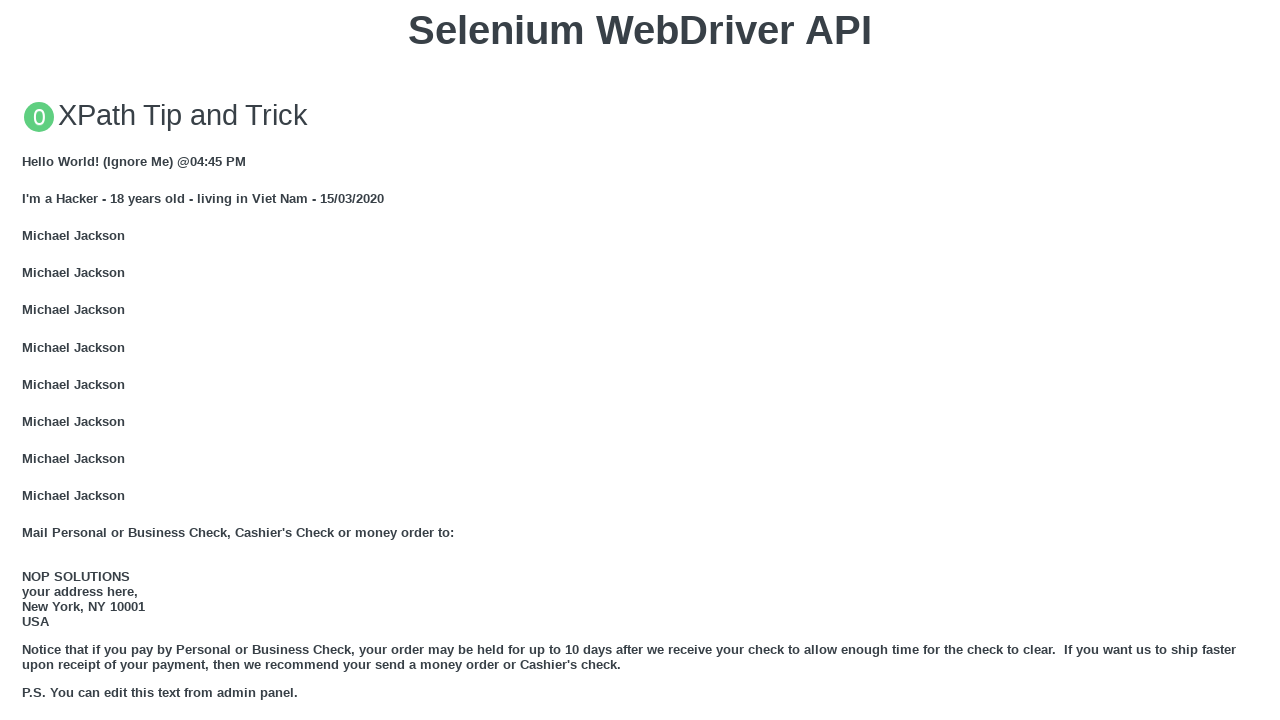

Clicked 'Click for JS Prompt' button to trigger JavaScript prompt dialog at (640, 360) on xpath=//button[text()='Click for JS Prompt']
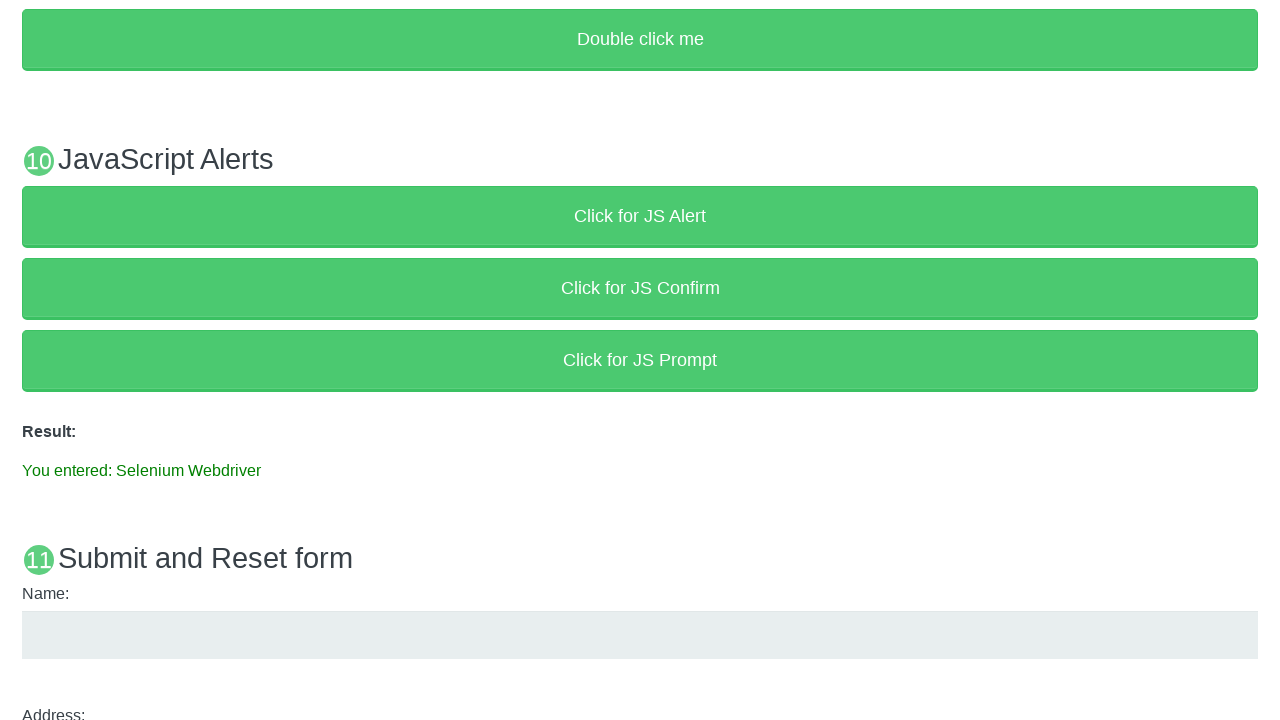

Waited for result paragraph to appear
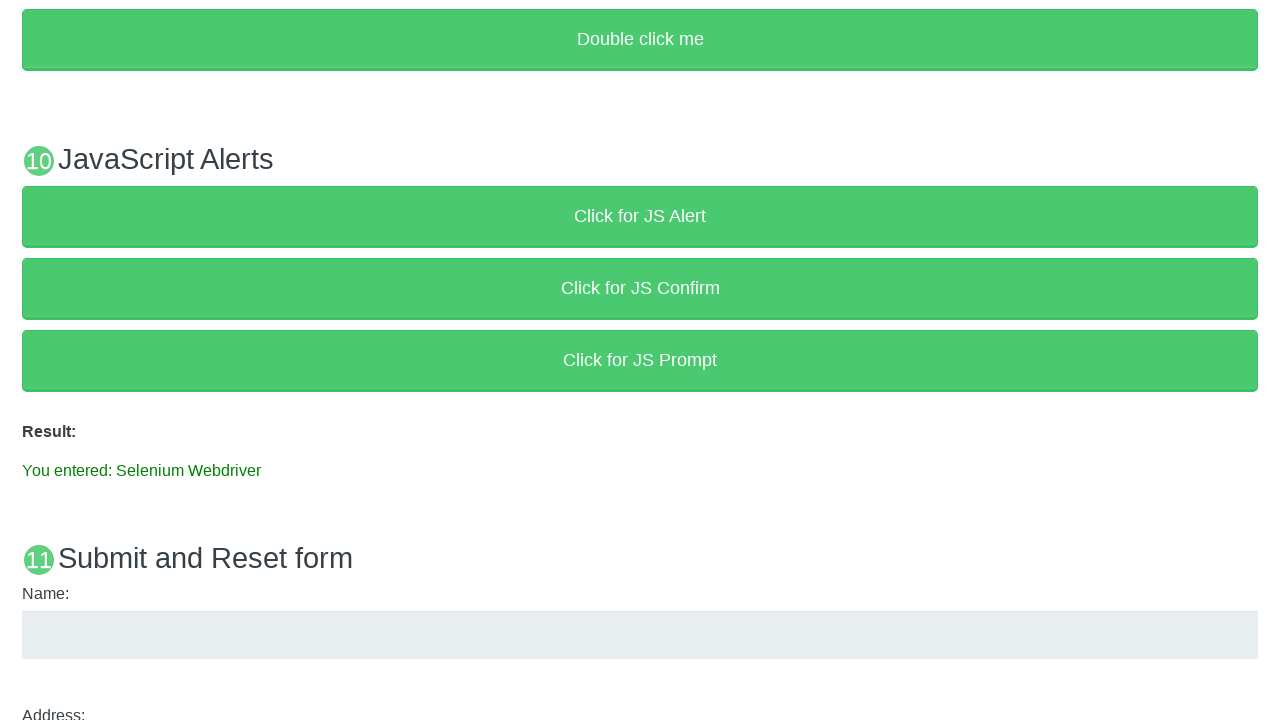

Verified result text displays 'You entered: Selenium Webdriver'
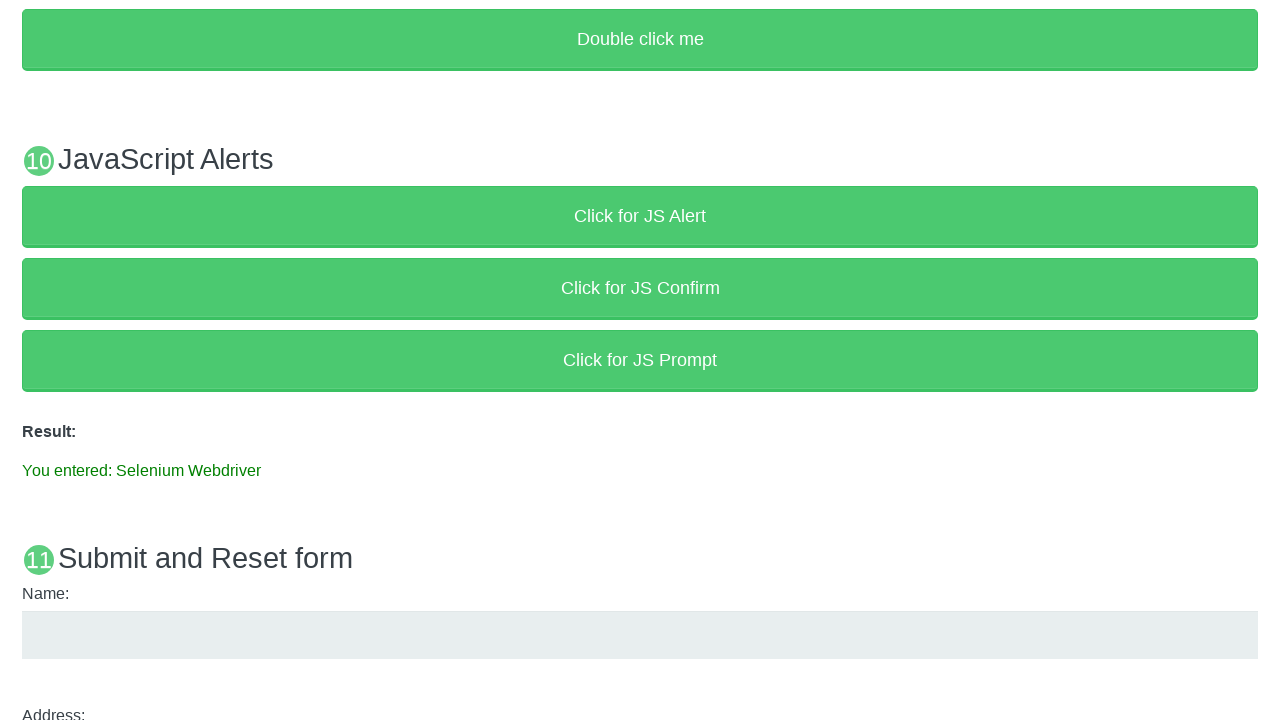

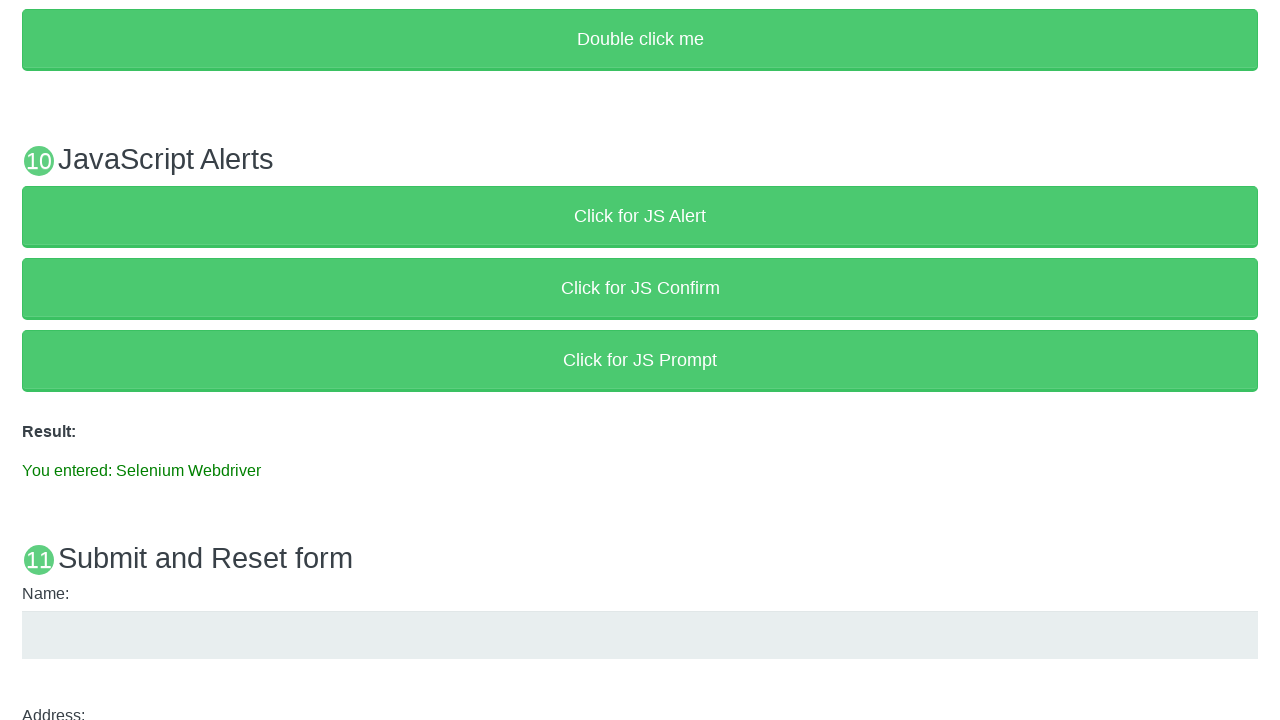